Tests A/B test page by visiting it, verifying the heading, adding an opt-out cookie, refreshing the page, and verifying the heading changes to indicate no A/B test.

Starting URL: http://the-internet.herokuapp.com/abtest

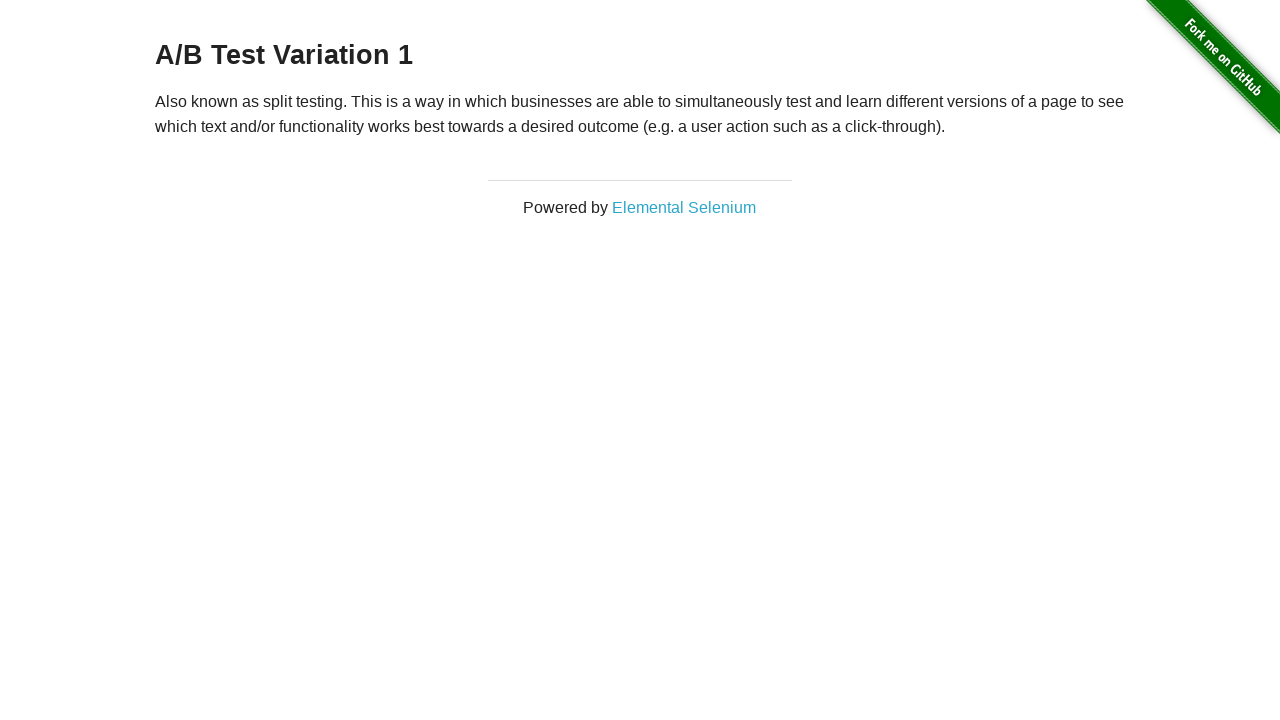

Waited for h3 heading to be visible on A/B test page
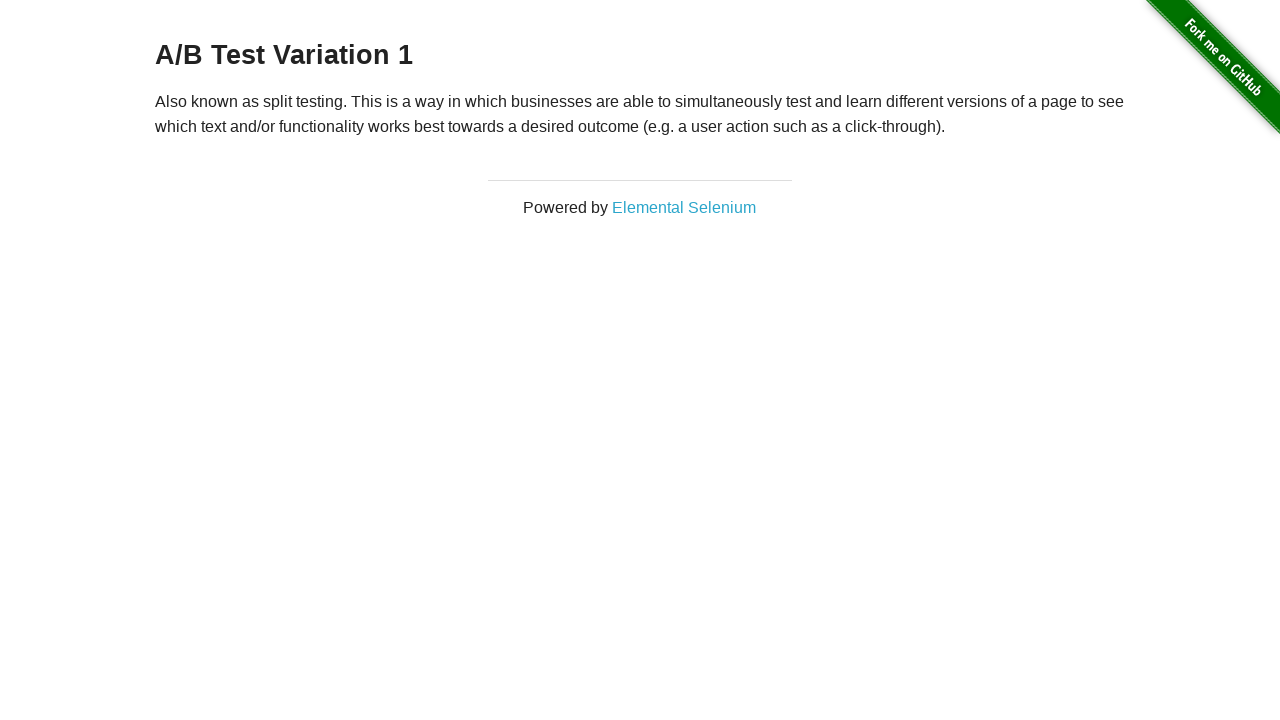

Added optimizelyOptOut cookie to opt out of A/B test
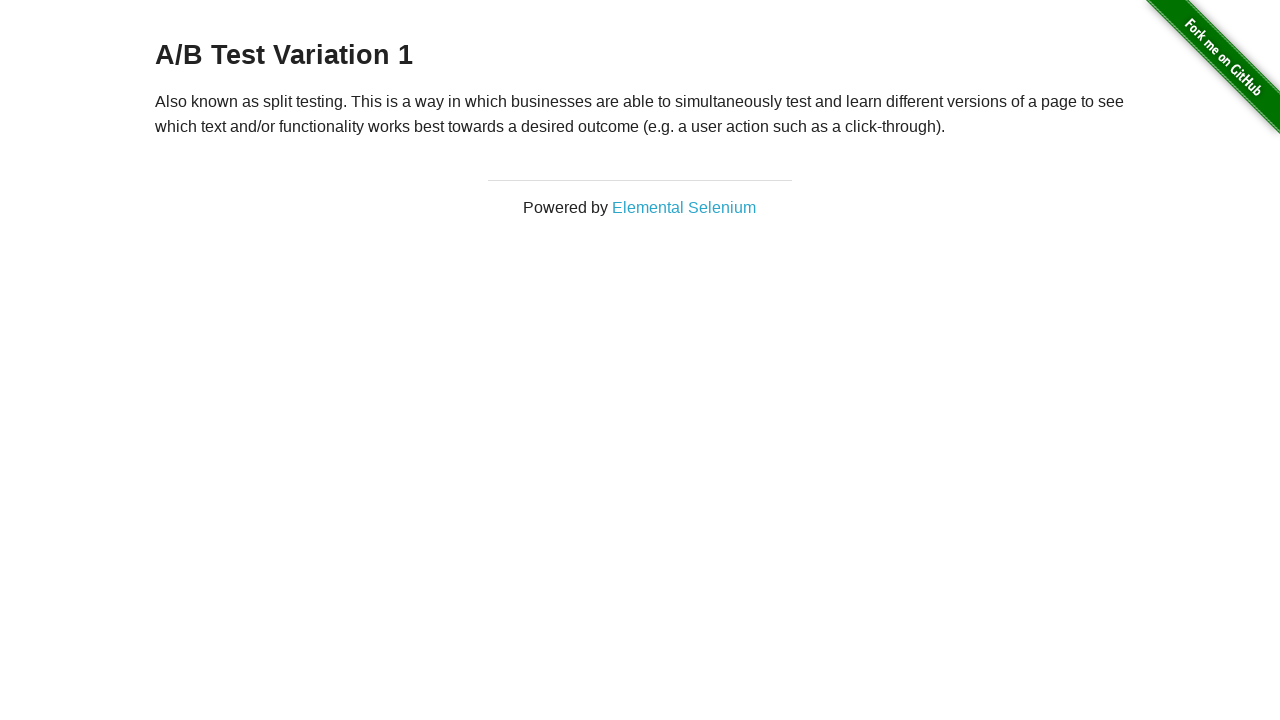

Reloaded the page after adding opt-out cookie
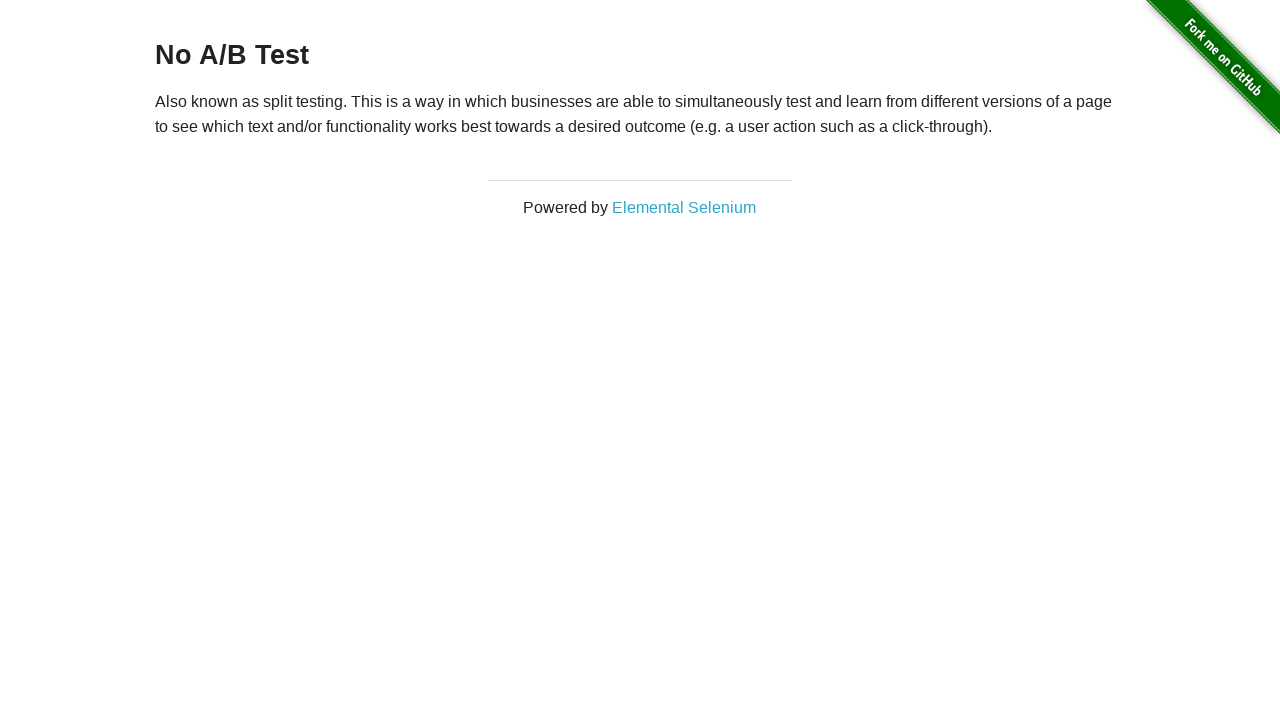

Waited for h3 heading to load after page refresh
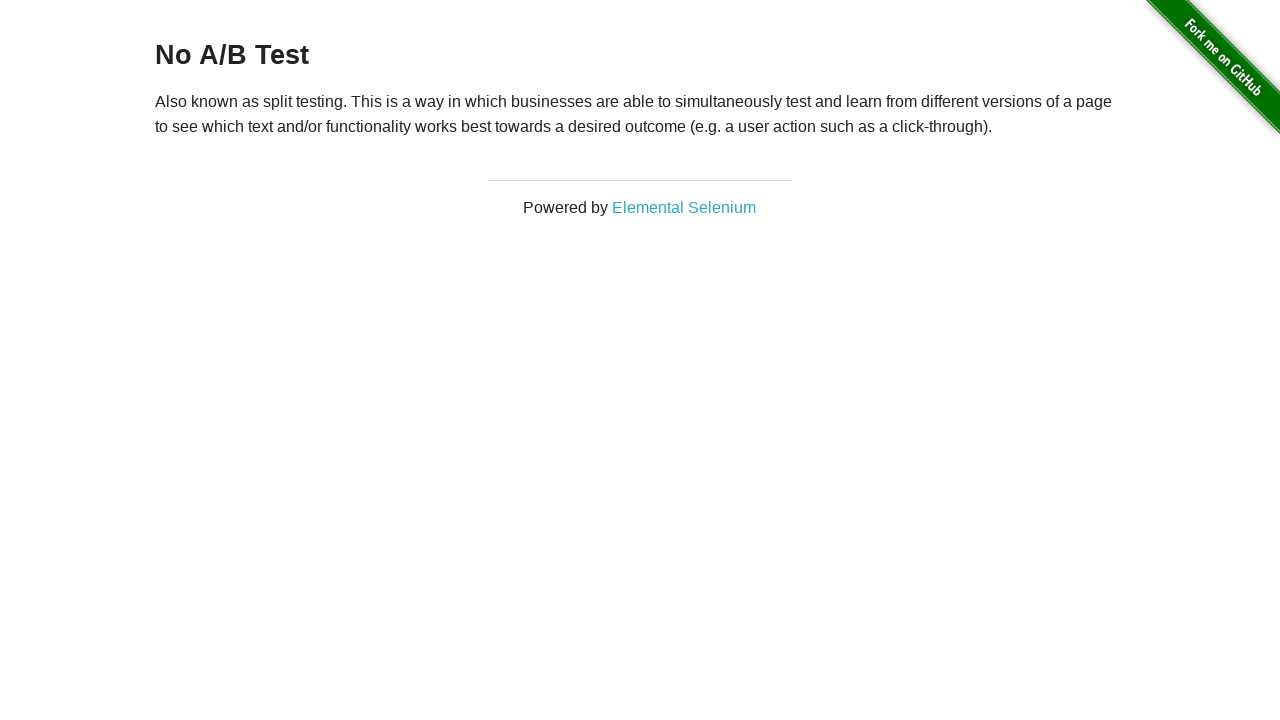

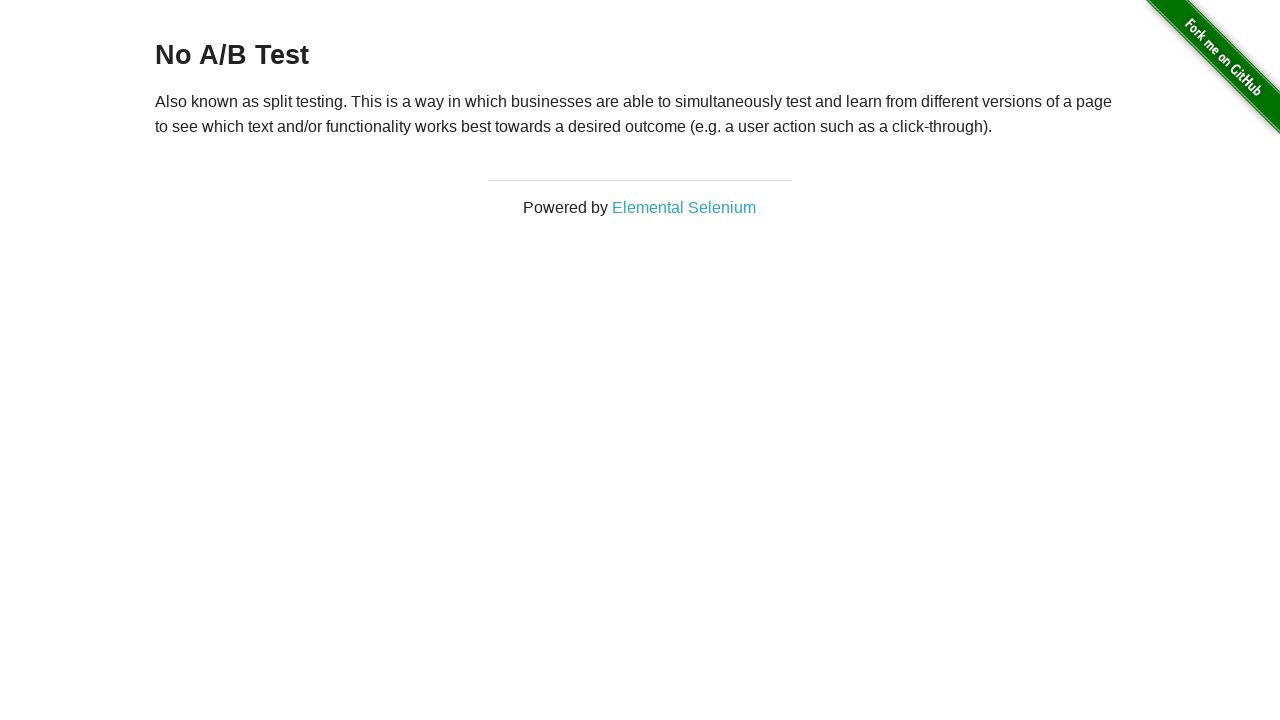